Tests email validation by entering an invalid email format on the signup page and verifying error message

Starting URL: https://project-hive-psi.vercel.app/auth/signup

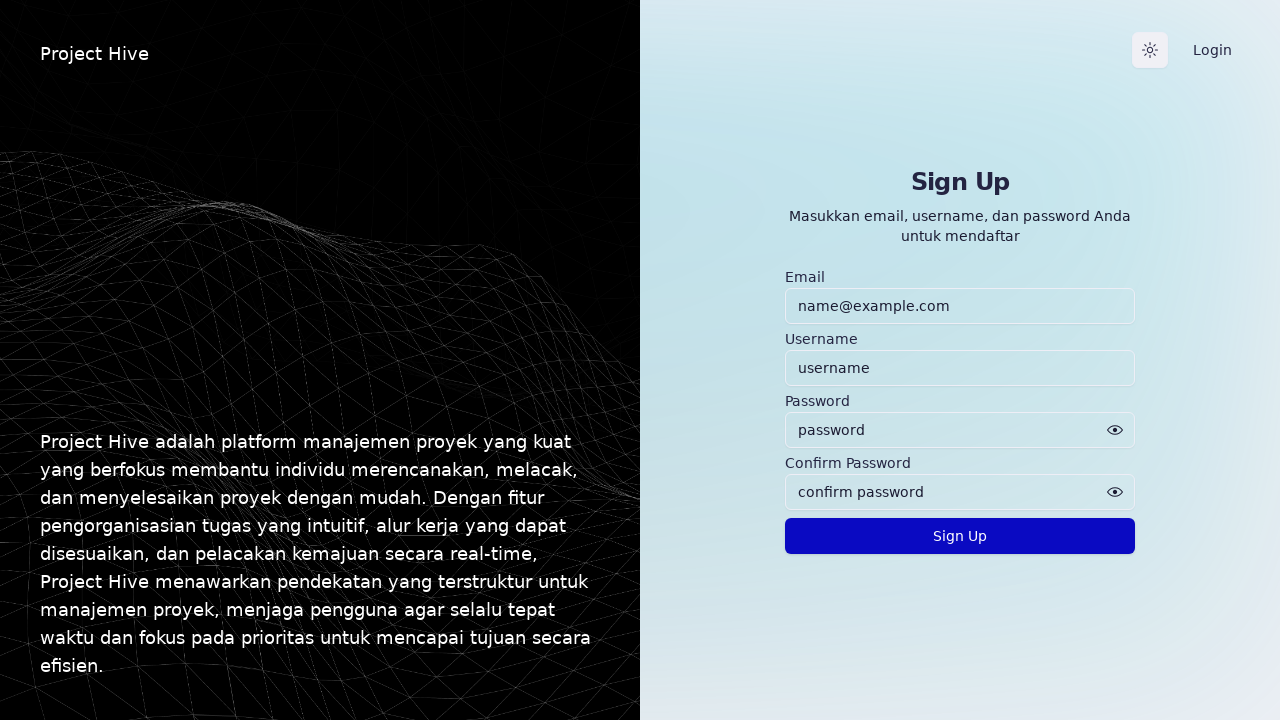

Clicked on email input field at (960, 306) on internal:attr=[placeholder="name@example.com"i]
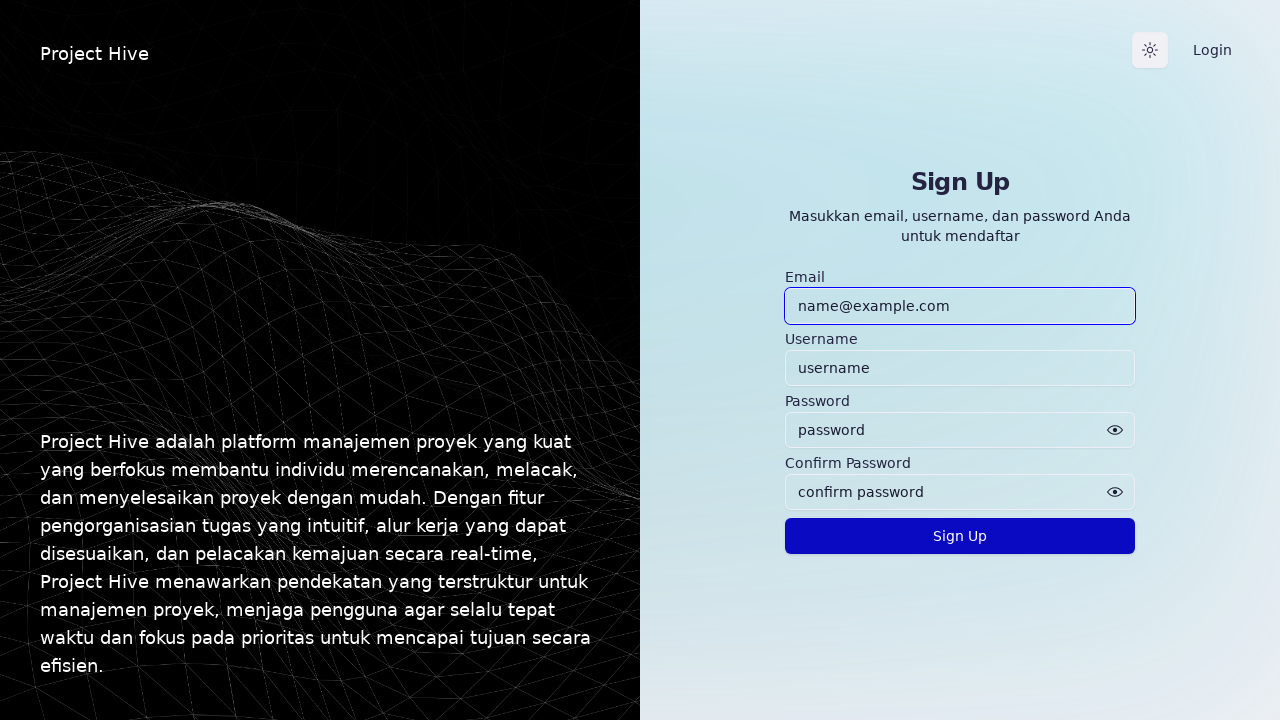

Filled email field with invalid format 'getuserr@email' on internal:attr=[placeholder="name@example.com"i]
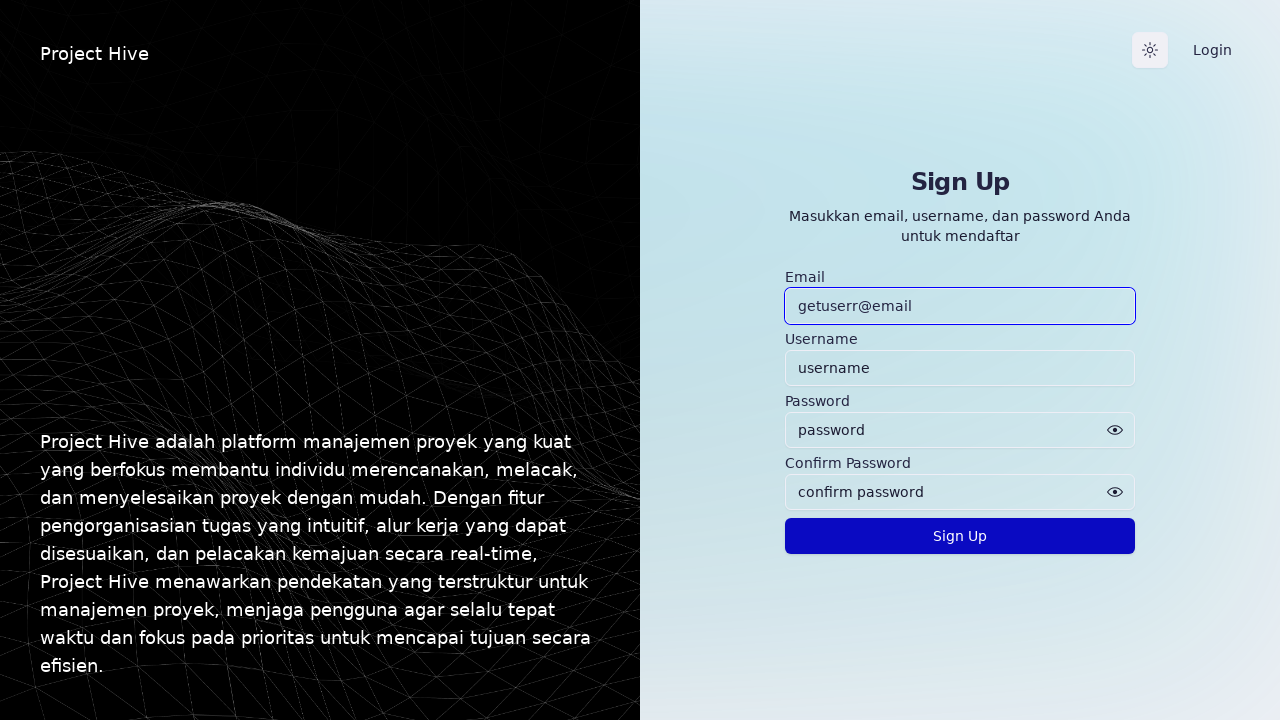

Clicked on username input field at (960, 368) on internal:attr=[placeholder="username"i]
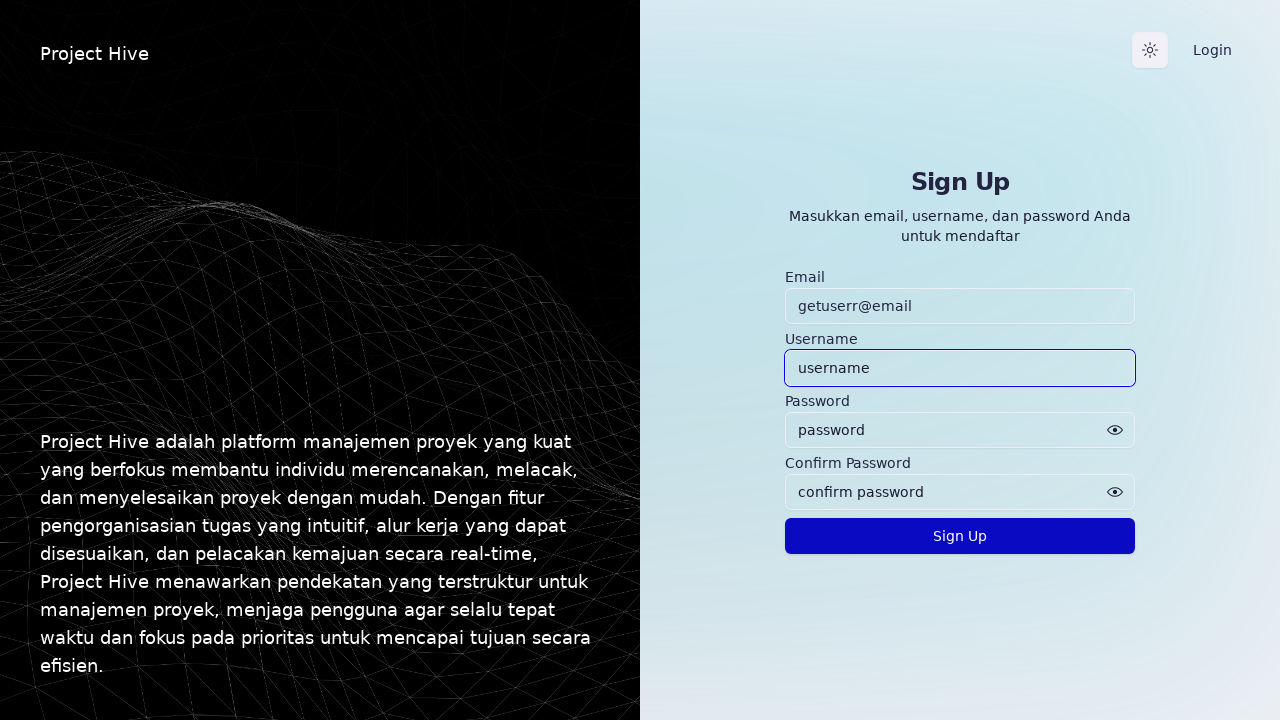

Filled username field with 'testuserr' on internal:attr=[placeholder="username"i]
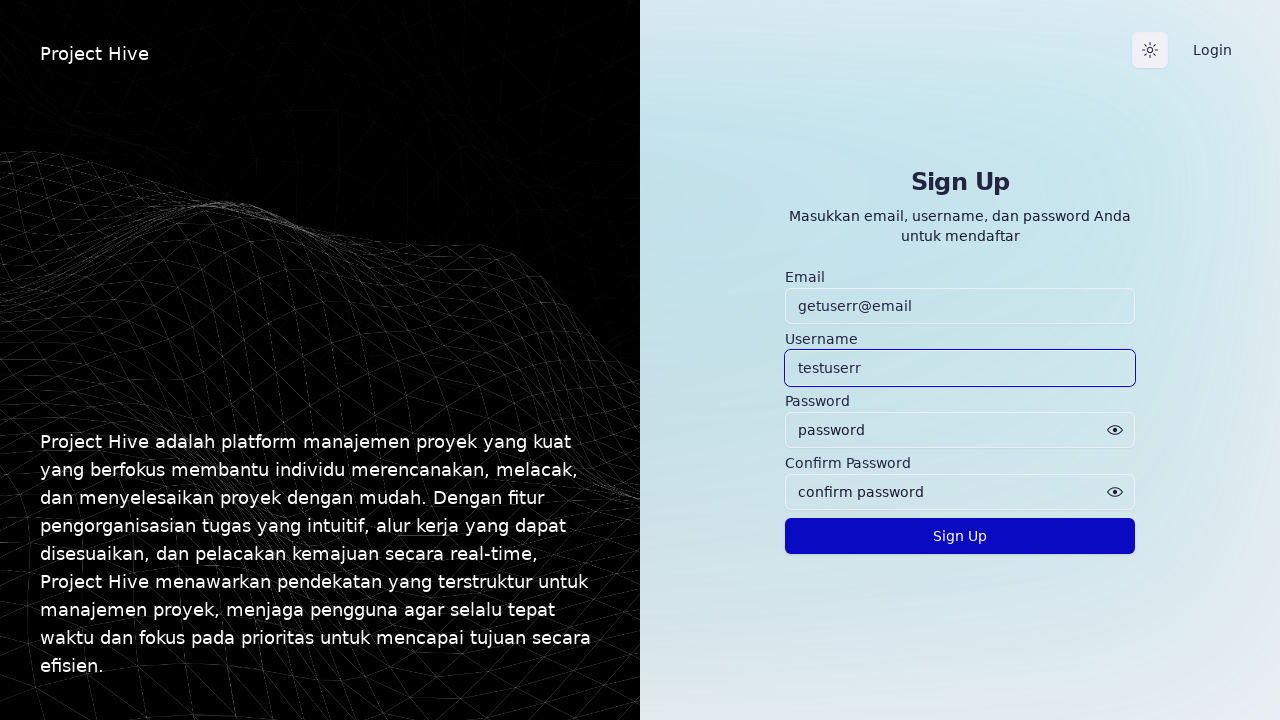

Clicked on password input field at (960, 430) on internal:attr=[placeholder="password"s]
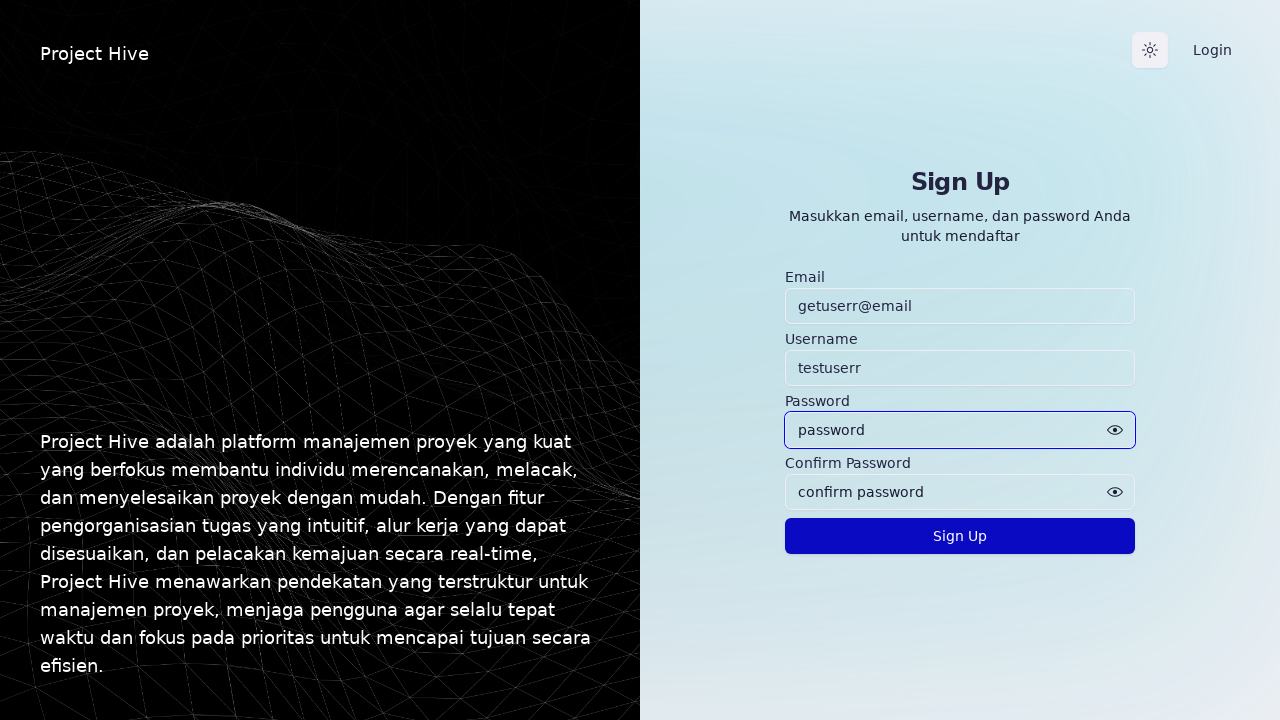

Filled password field with '12345678' on internal:attr=[placeholder="password"s]
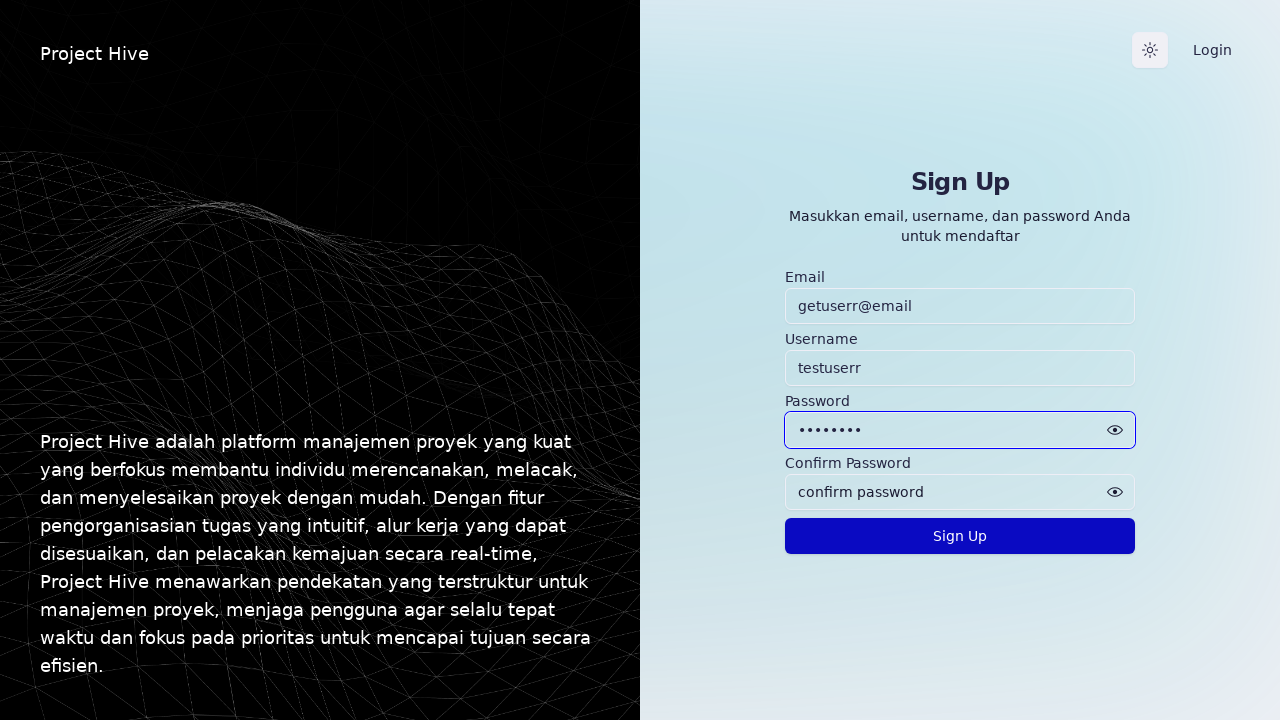

Clicked on confirm password input field at (960, 492) on internal:attr=[placeholder="confirm password"i]
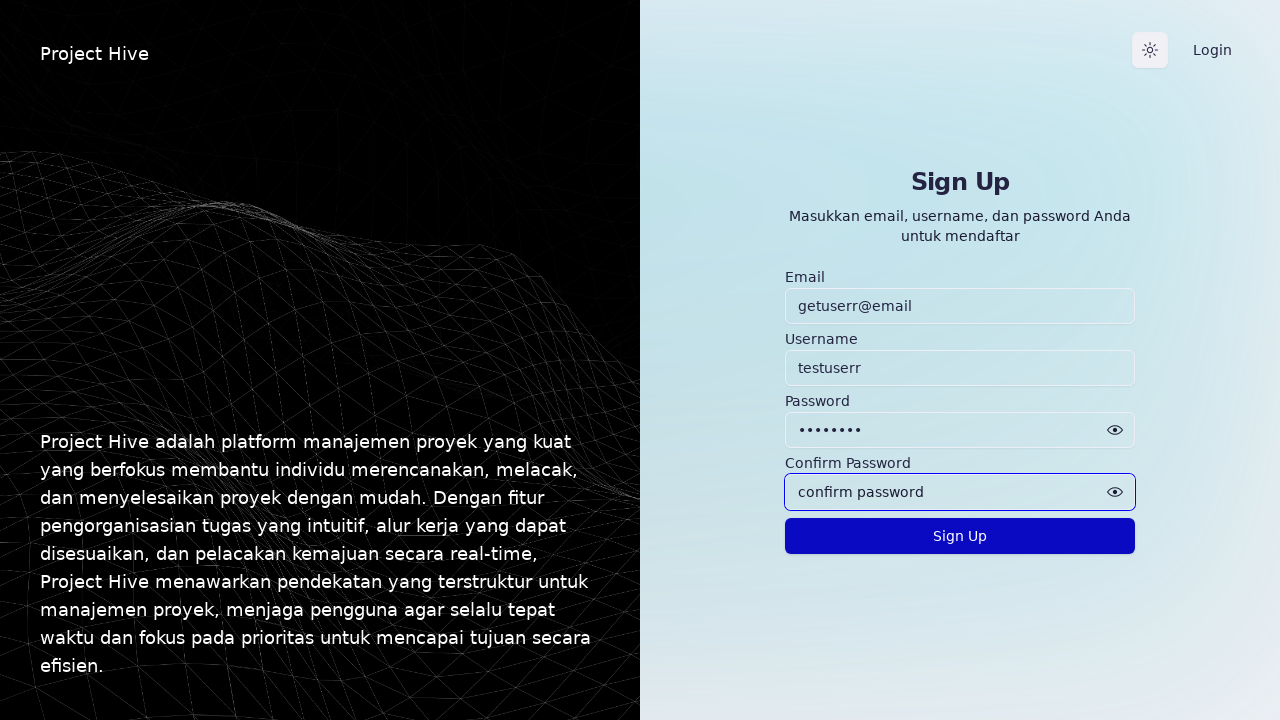

Filled confirm password field with '12345678' on internal:attr=[placeholder="confirm password"i]
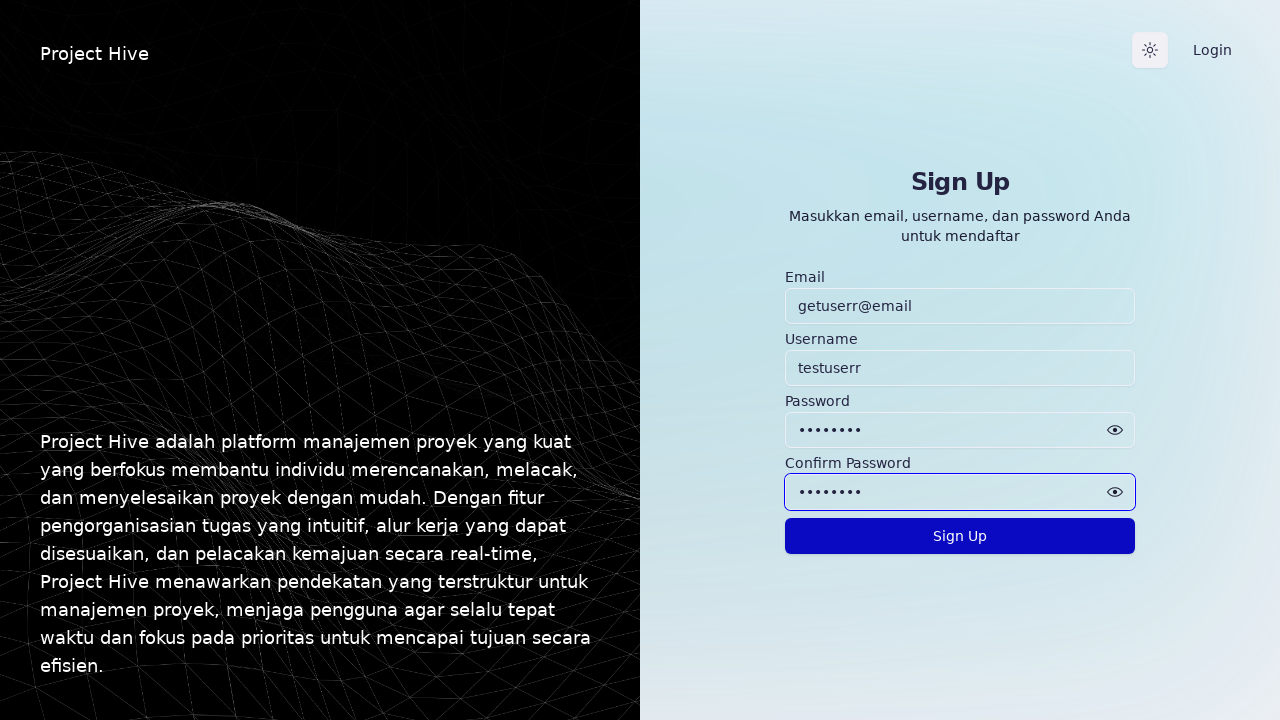

Clicked Sign Up button to submit the form at (960, 536) on internal:role=button[name="Sign Up"i]
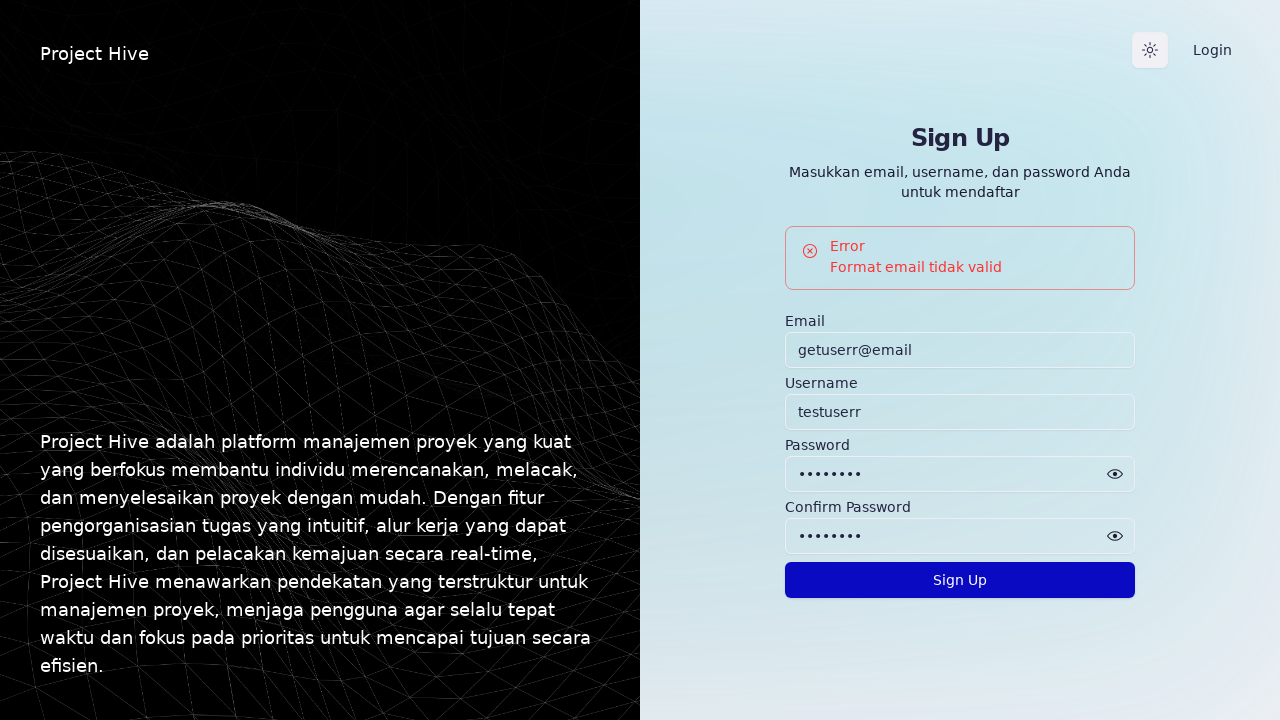

Verified error message 'Format email tidak valid' appeared
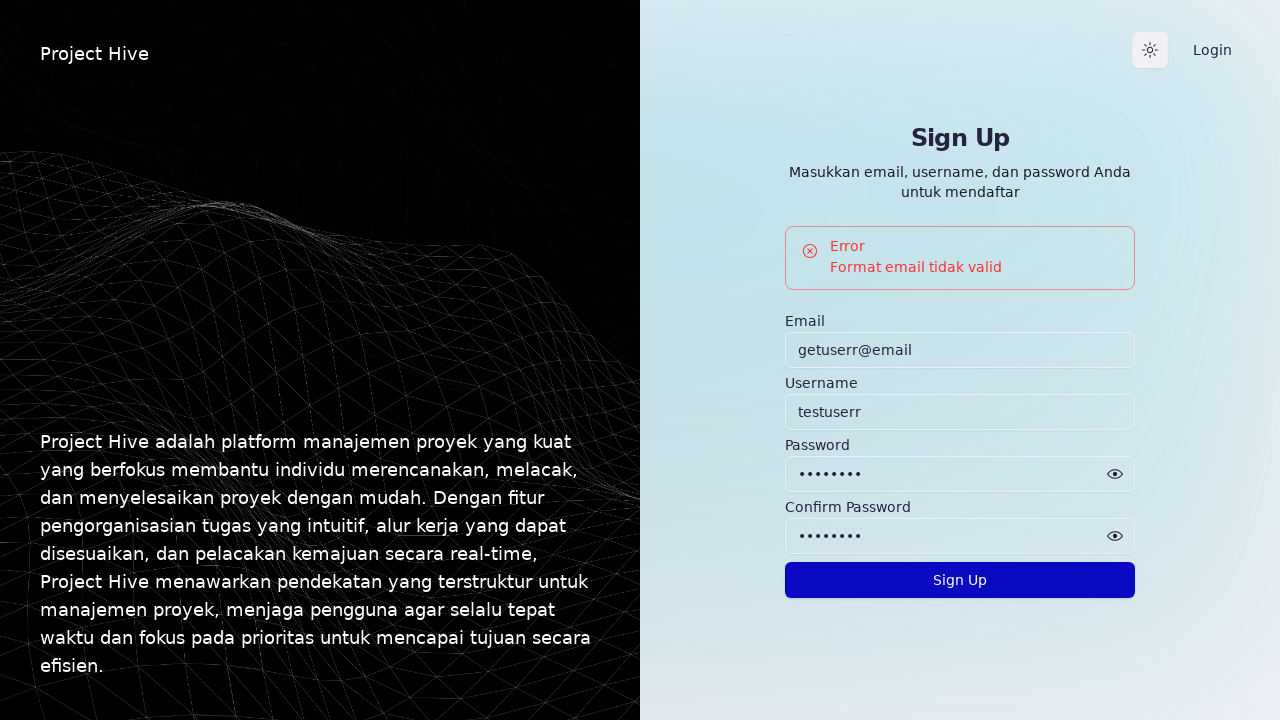

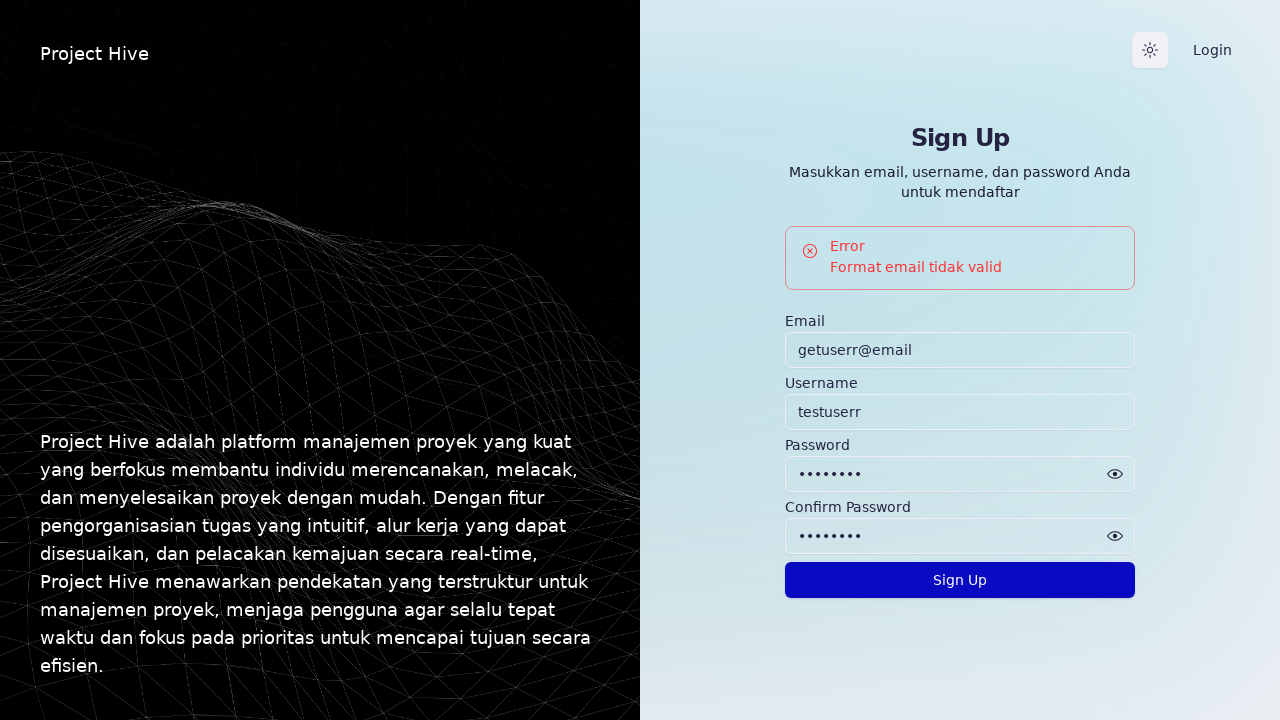